Tests that clicking the "Due" column header twice sorts the numeric values in descending order.

Starting URL: http://the-internet.herokuapp.com/tables

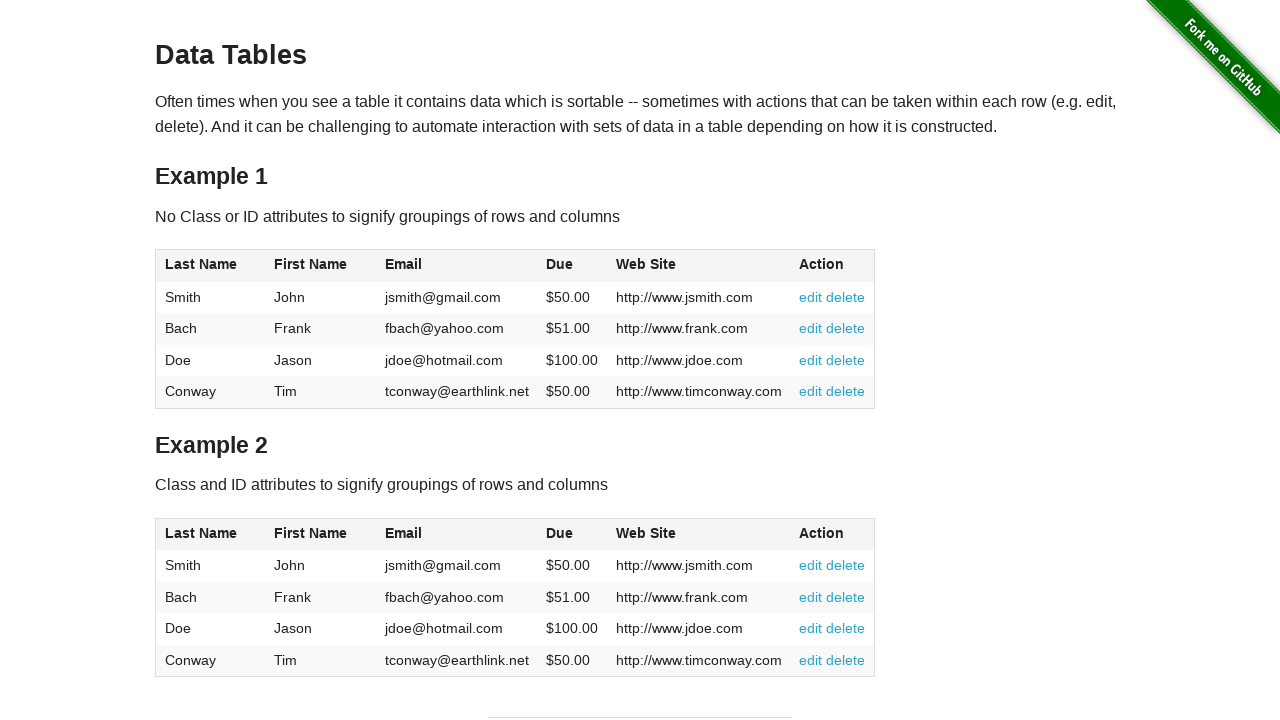

Clicked Due column header first time for ascending sort at (572, 266) on #table1 thead tr th:nth-of-type(4)
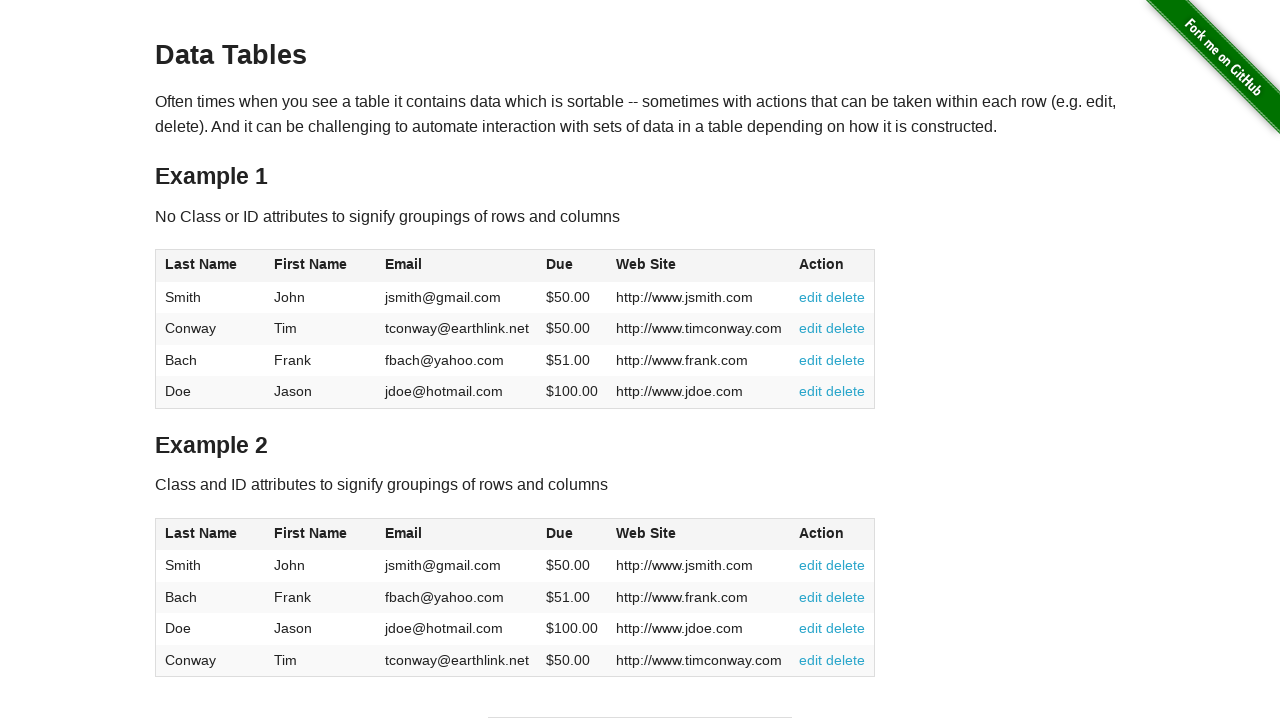

Clicked Due column header second time for descending sort at (572, 266) on #table1 thead tr th:nth-of-type(4)
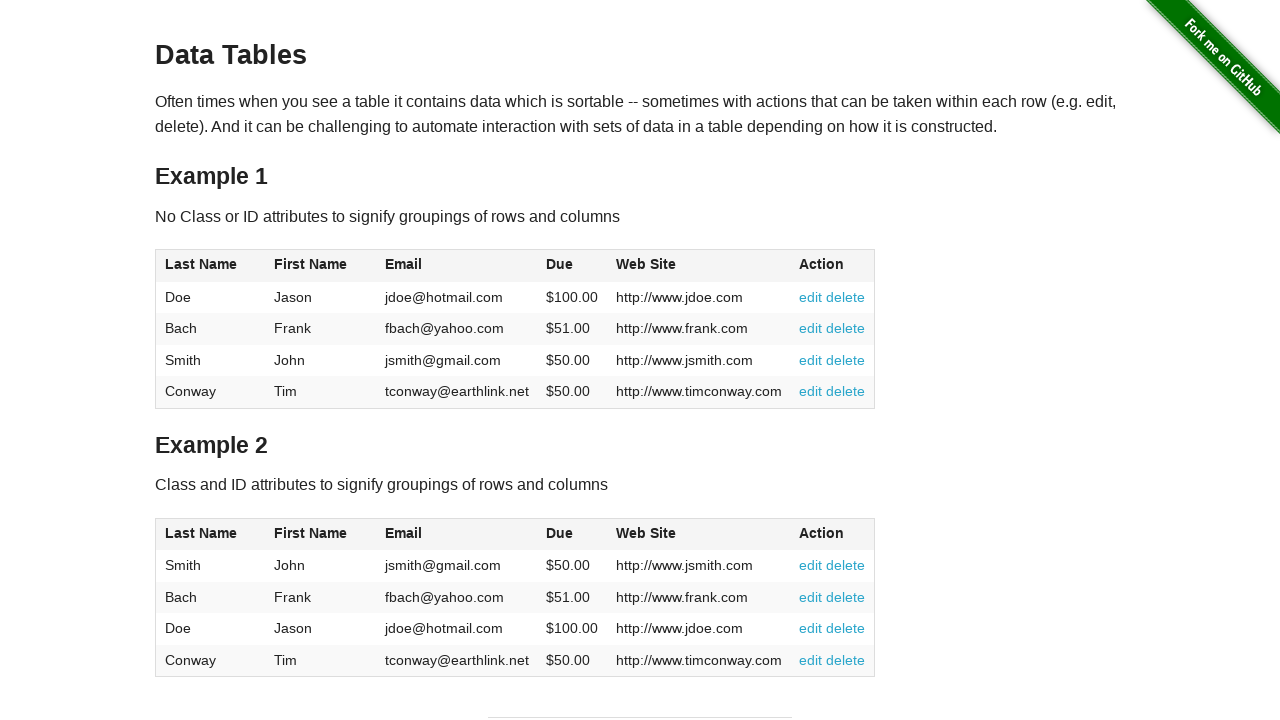

Verified Due column values are loaded and visible
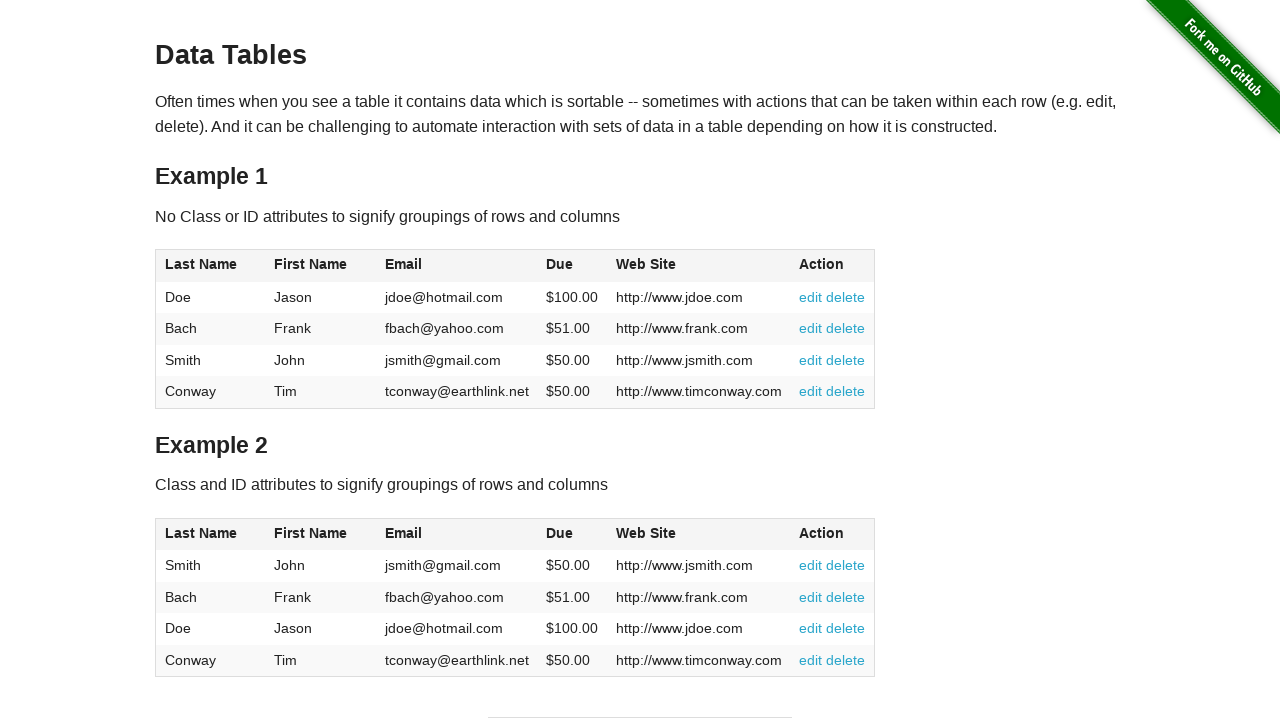

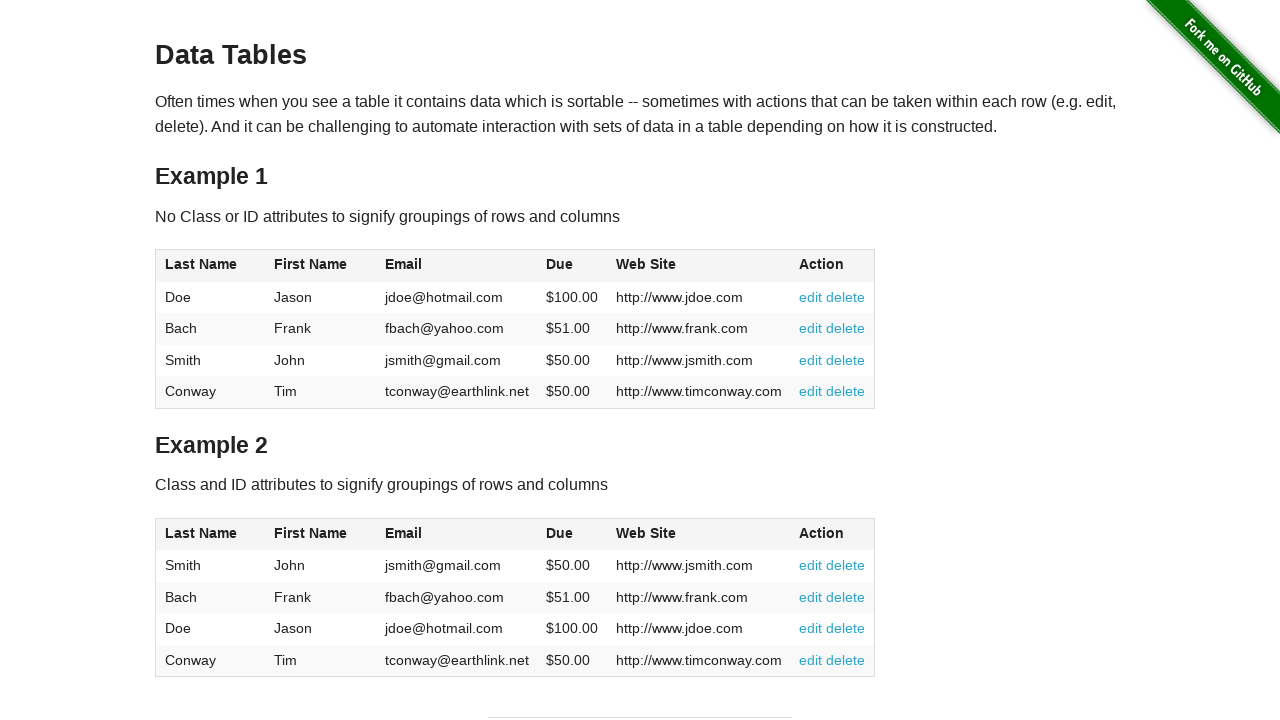